Tests a registration form by filling in first name, last name, and email fields, then submitting and verifying the success message

Starting URL: http://suninjuly.github.io/registration1.html

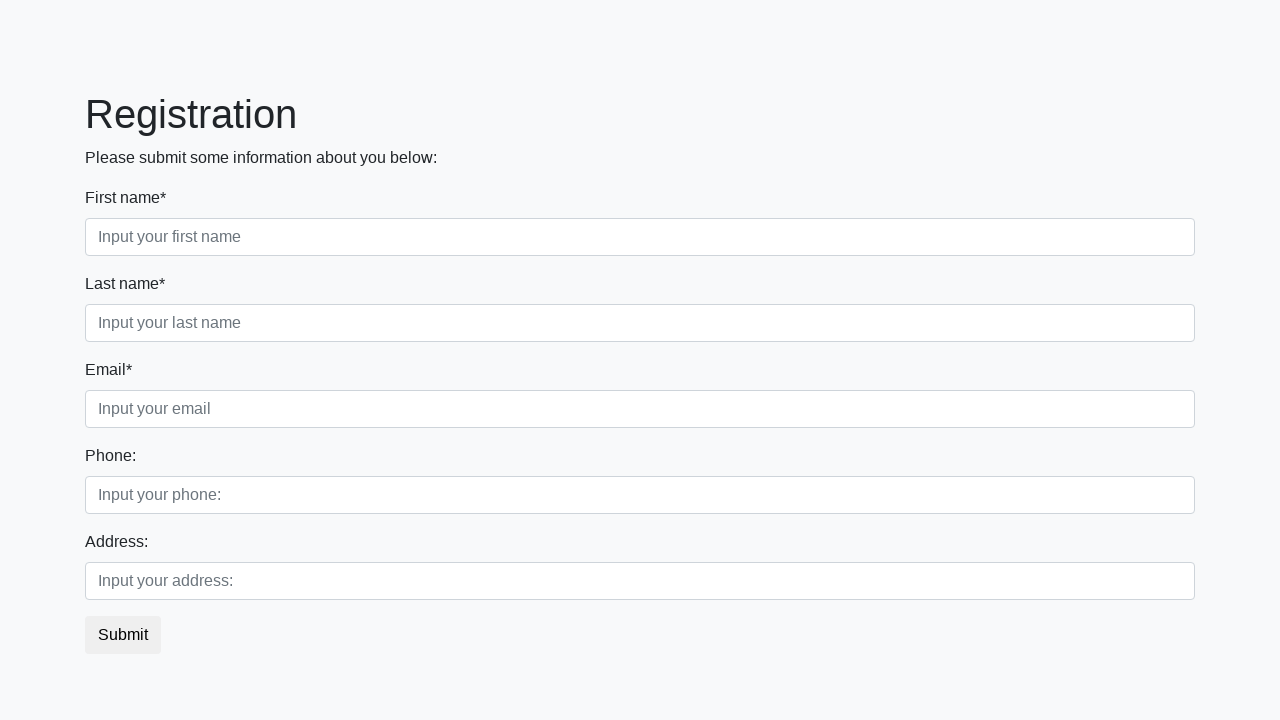

Filled first name field with 'Ivan' on .first_block .form-control.first
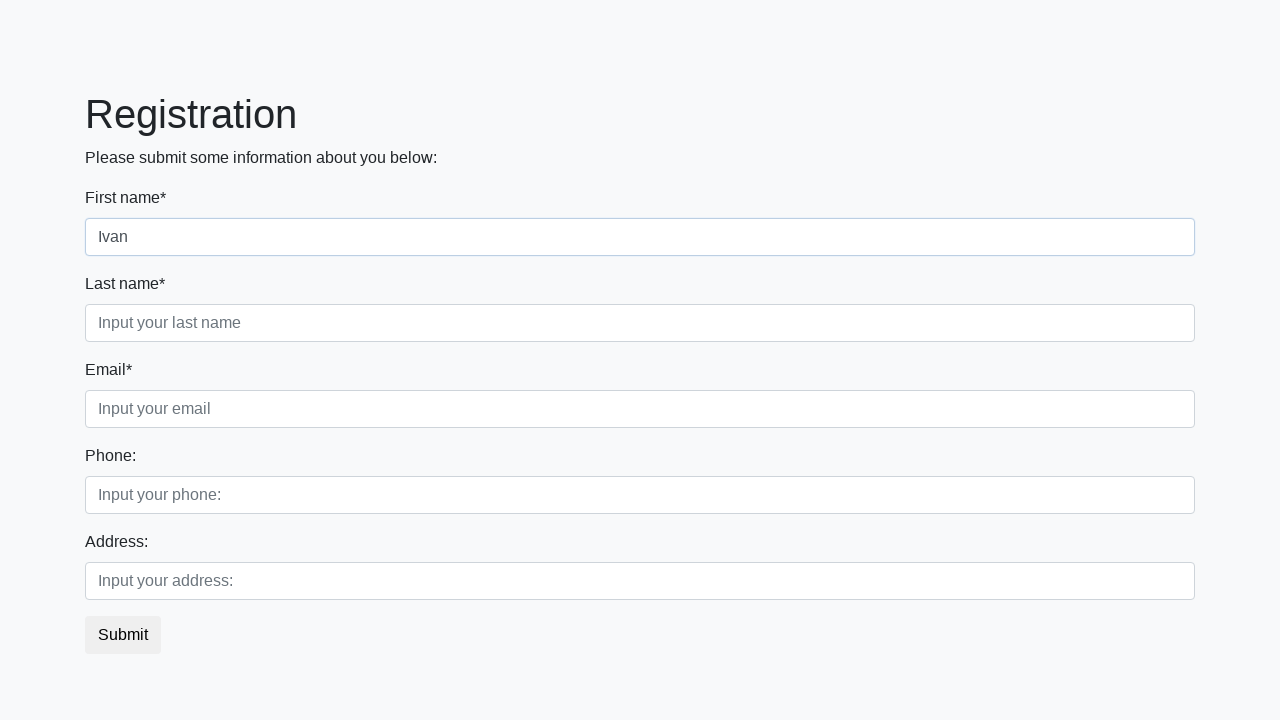

Filled last name field with 'Petrov' on .first_block .form-control.second
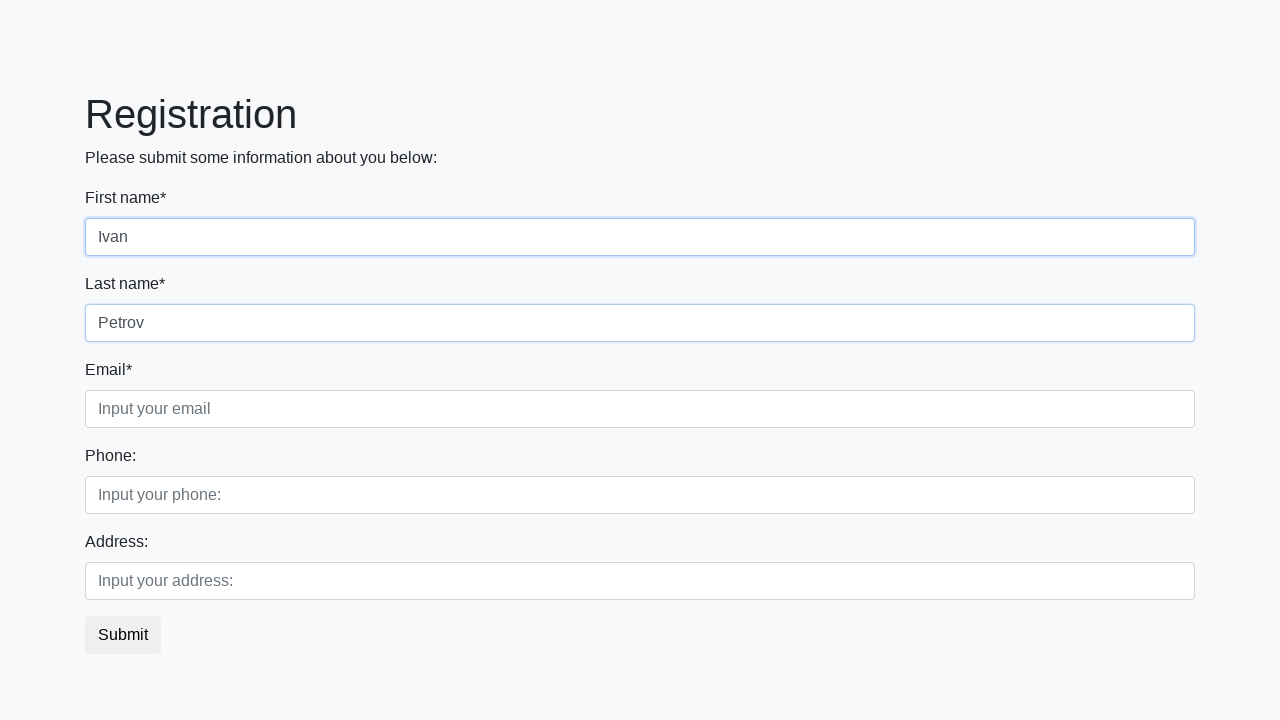

Filled email field with 'test123@email.com' on .first_block .form-control.third
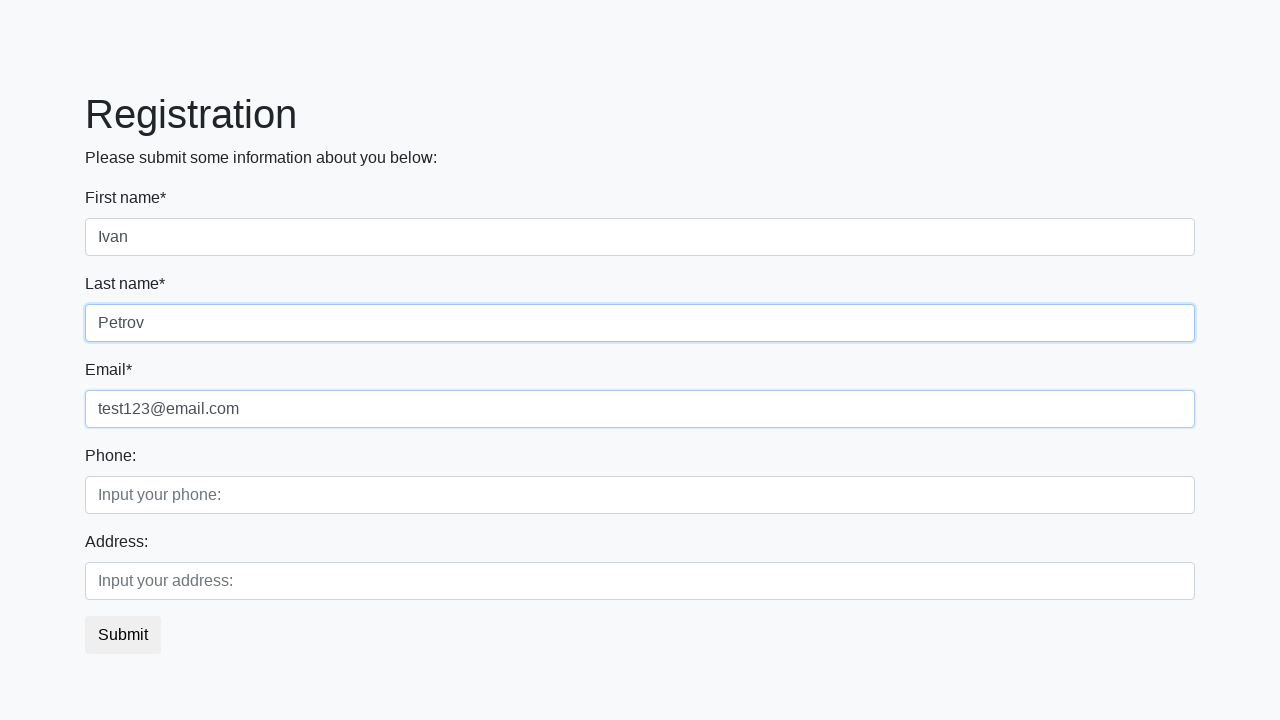

Clicked submit button to register at (123, 635) on button.btn
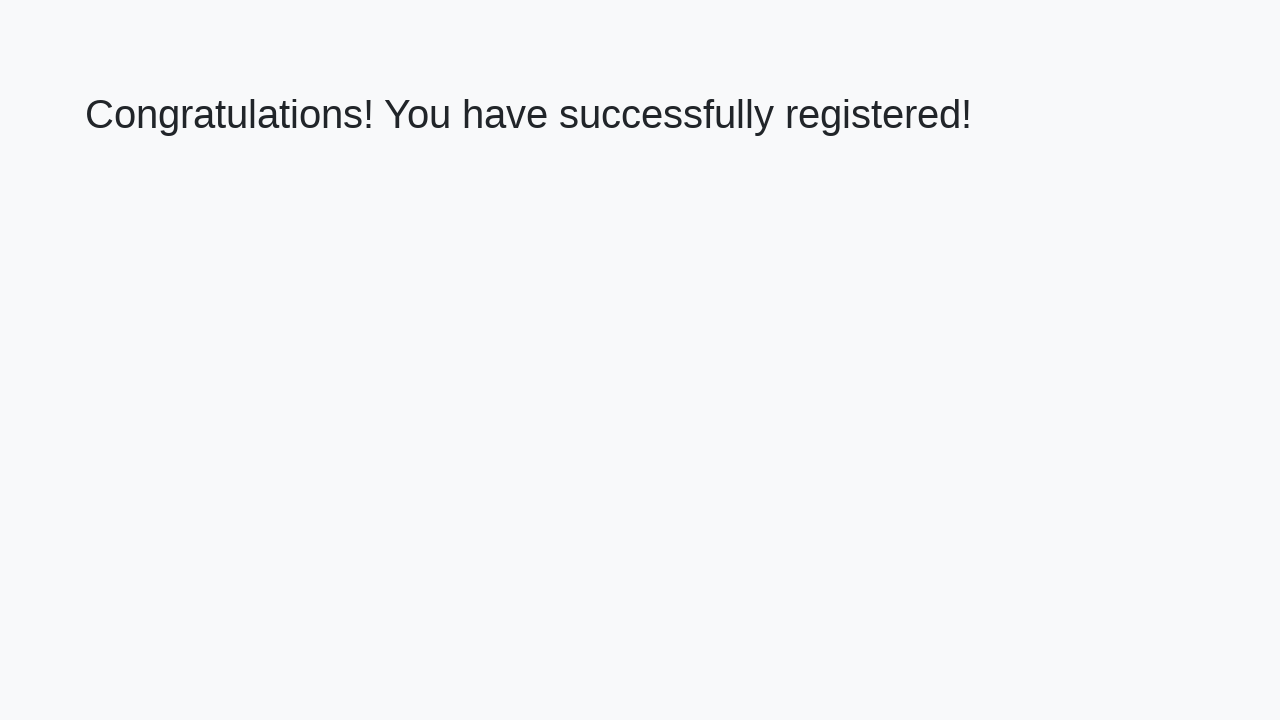

Success message heading appeared
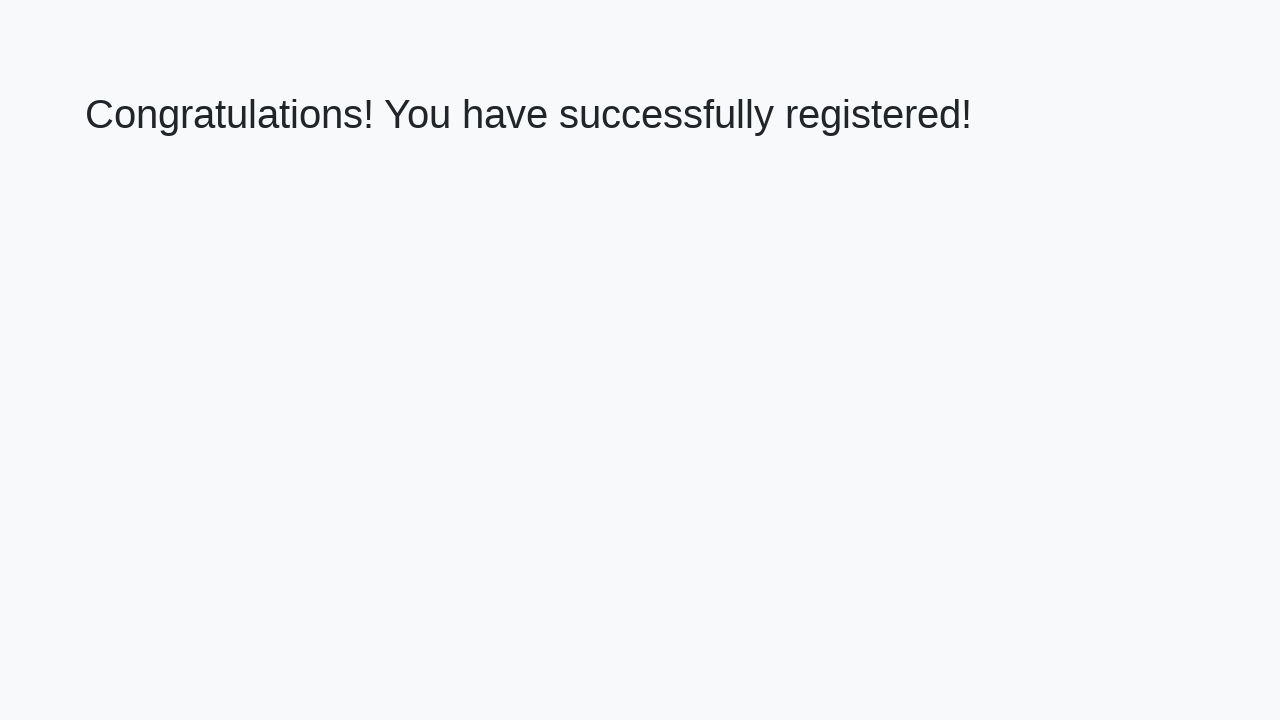

Retrieved success message text
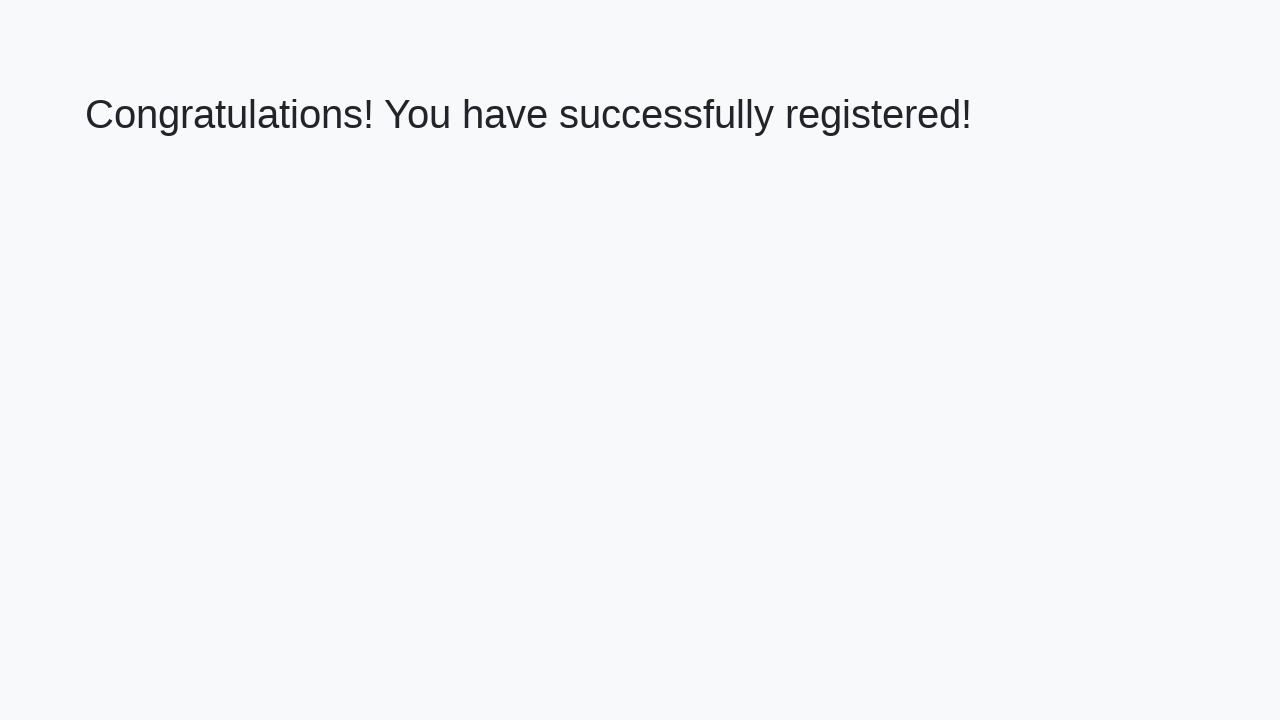

Verified success message: 'Congratulations! You have successfully registered!'
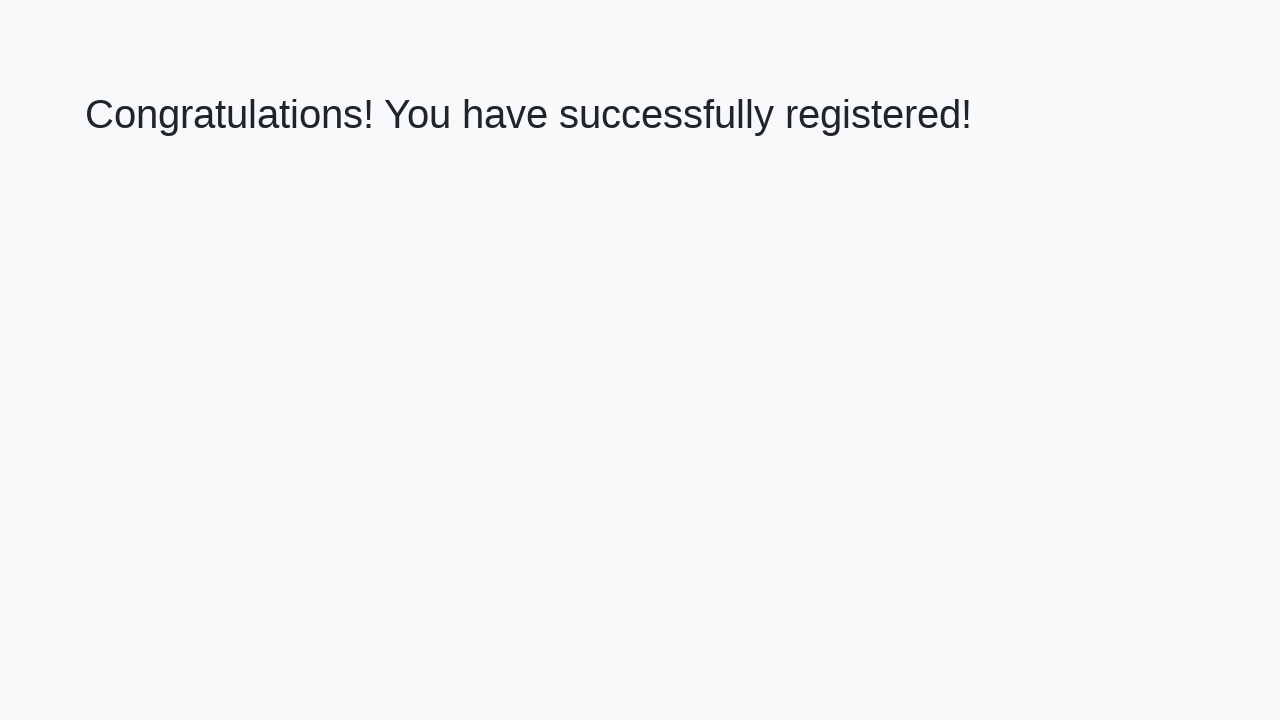

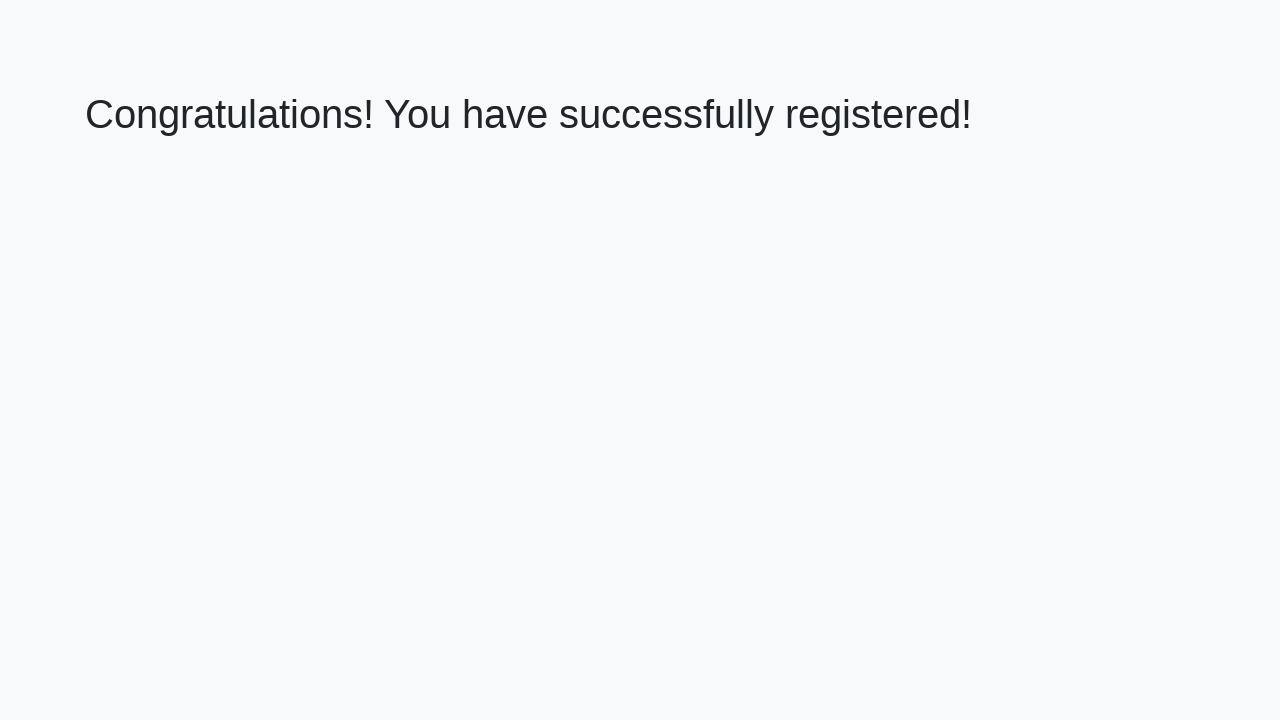